Tests JavaScript confirmation alert by clicking the "Click for JS Confirm" button and accepting the confirmation dialog.

Starting URL: https://practice.cydeo.com/javascript_alerts

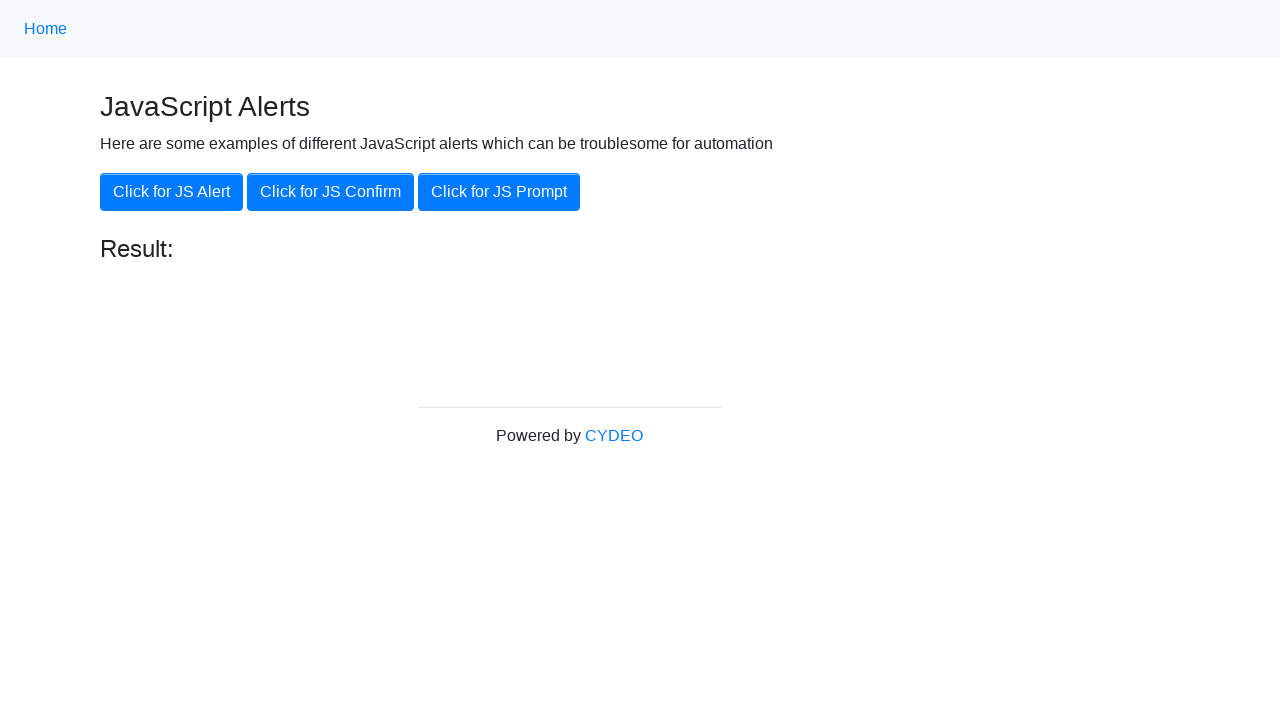

Set up dialog handler to accept confirmation alerts
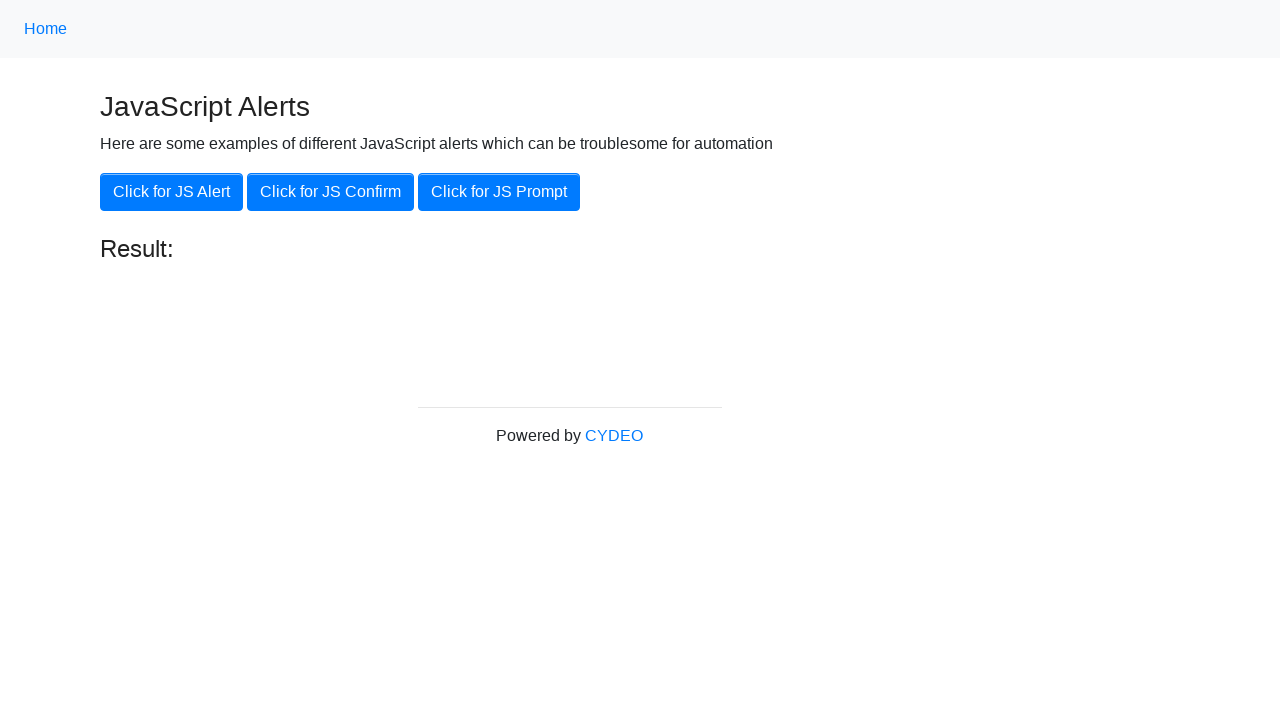

Clicked 'Click for JS Confirm' button at (330, 192) on xpath=//button[.='Click for JS Confirm']
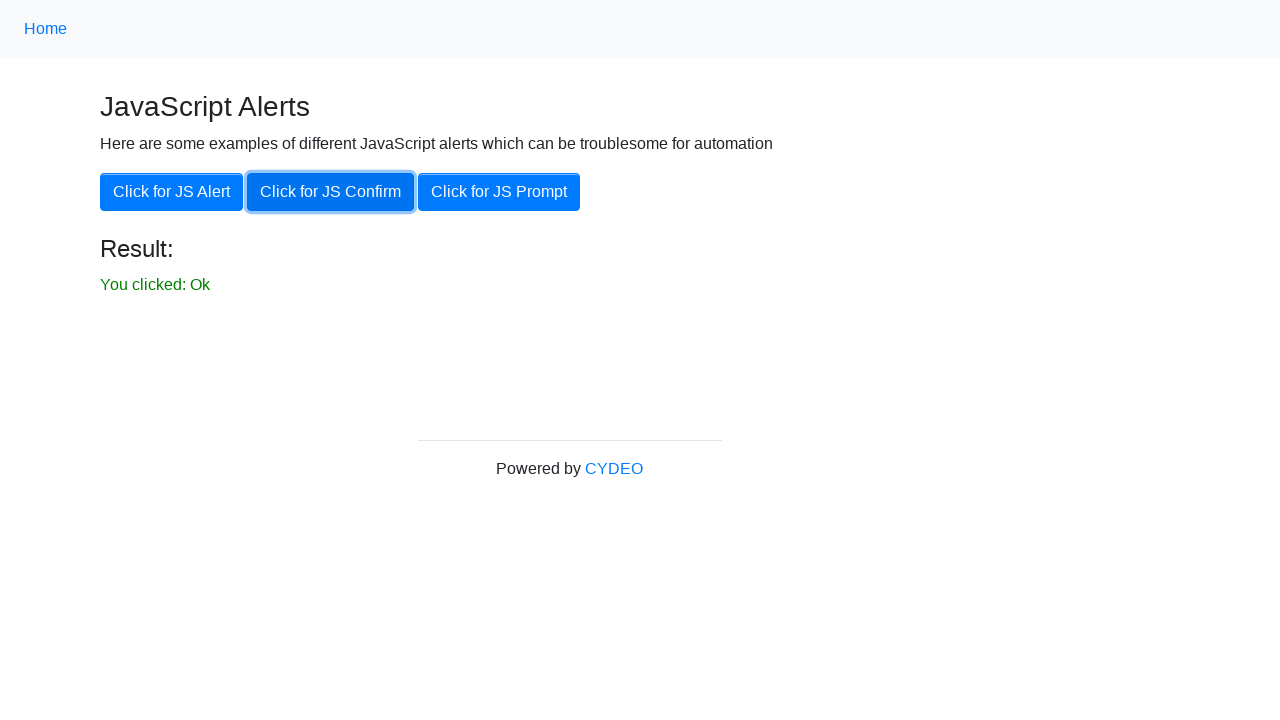

Confirmed result text 'You clicked: Ok' is visible
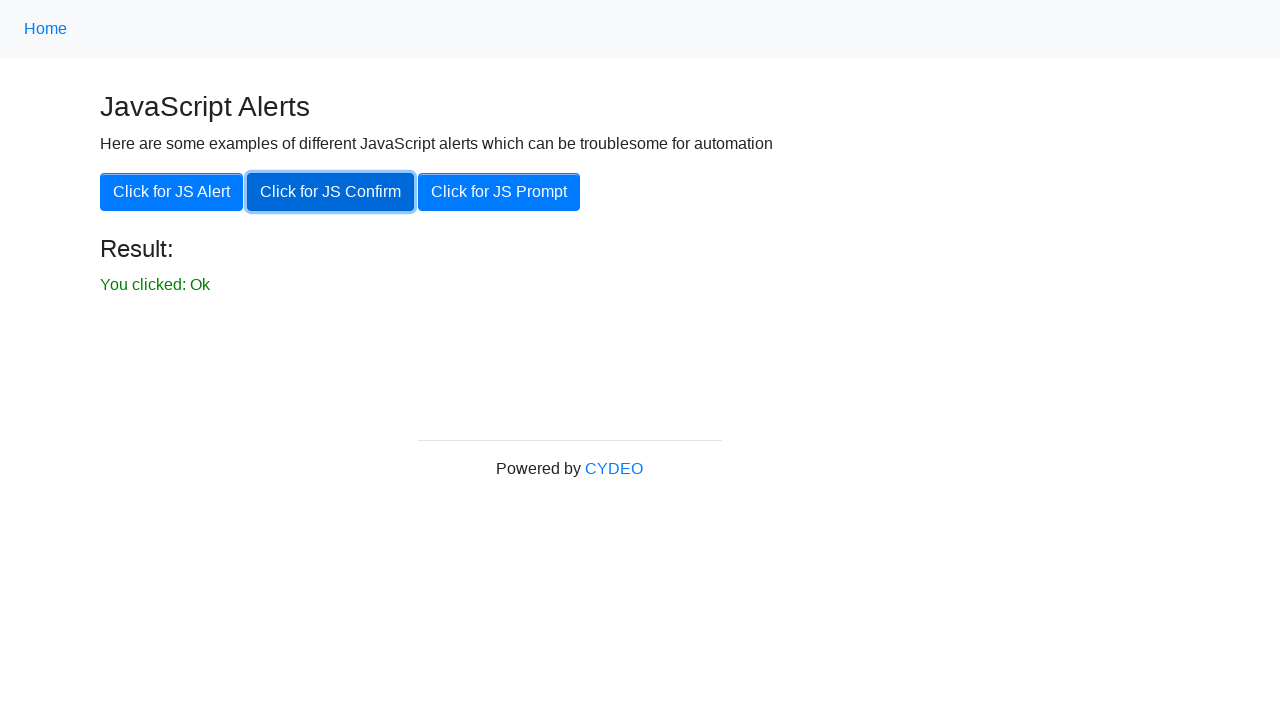

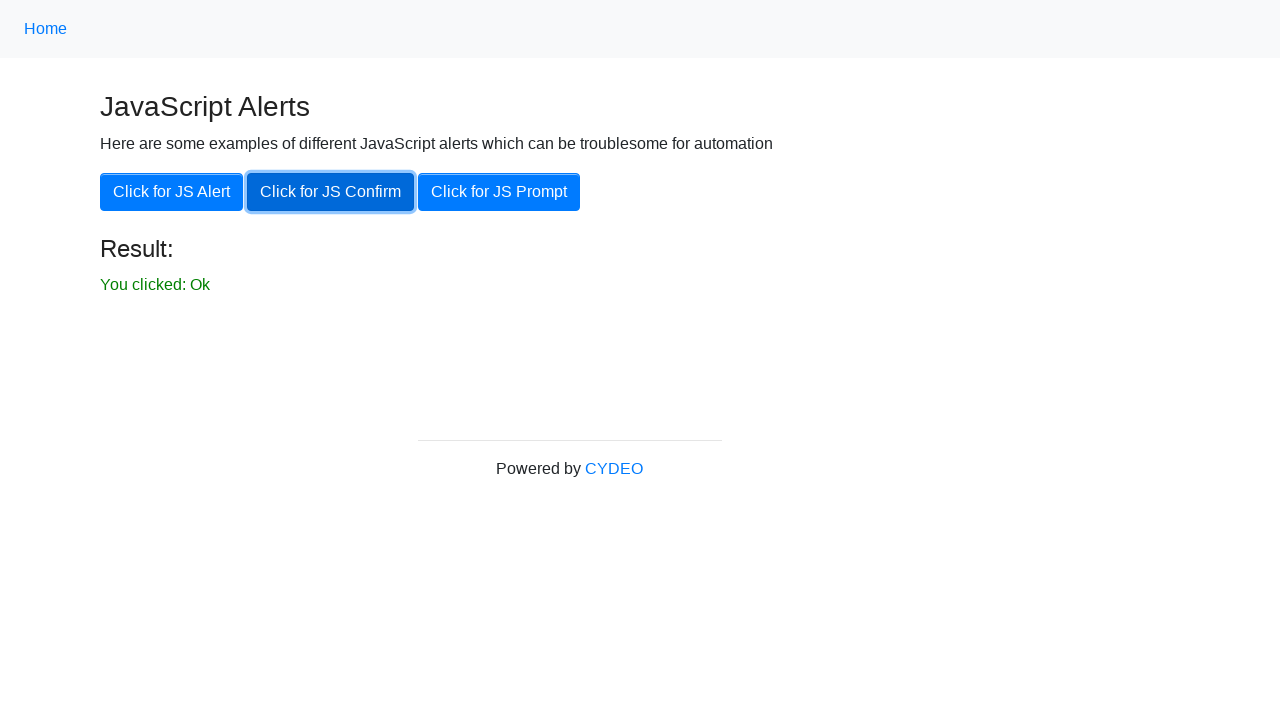